Clicks on the header logo and verifies navigation to the home page

Starting URL: https://trueconf.ru/login.html

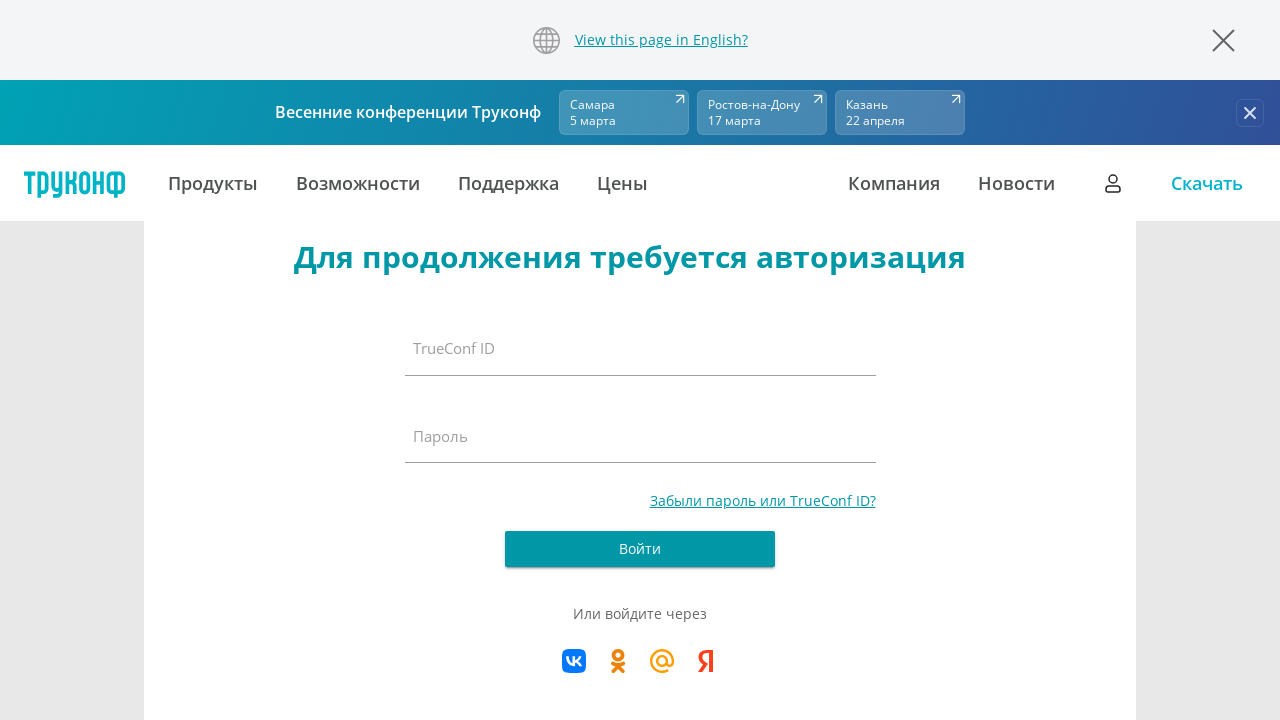

Clicked header logo link at (89, 183) on .header-menu__logo-link
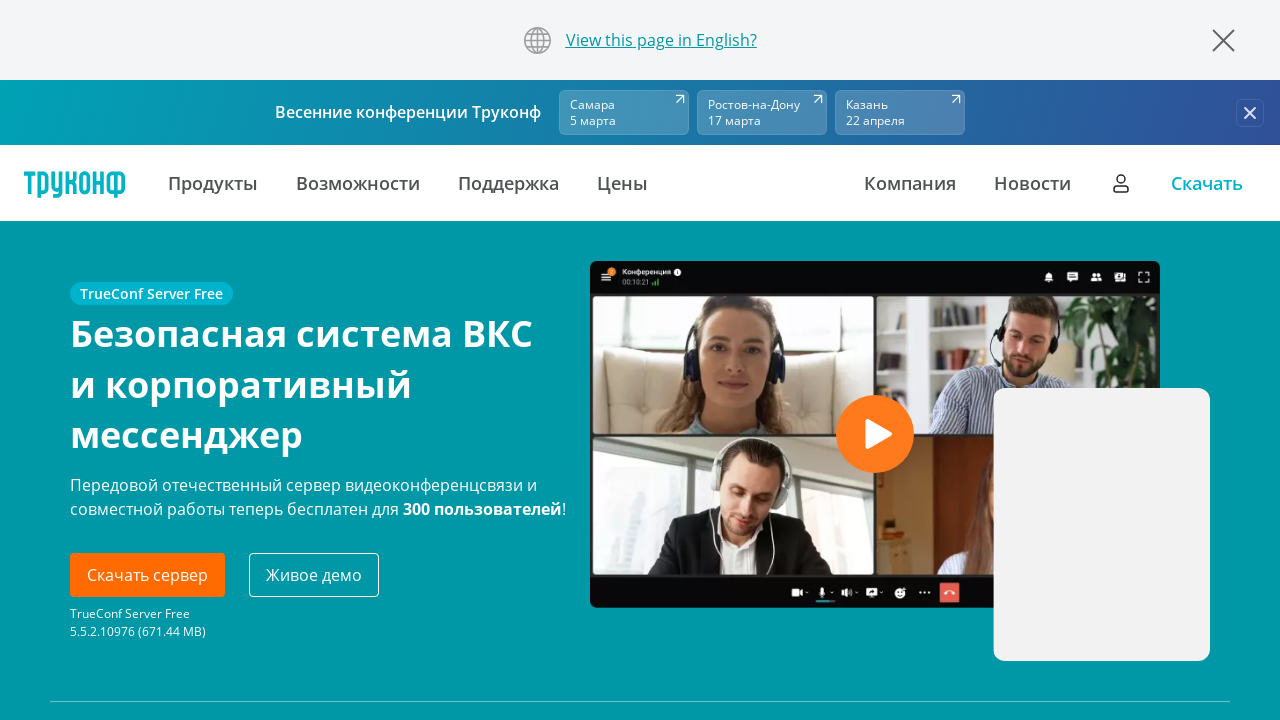

Verified navigation to home page at https://trueconf.ru/
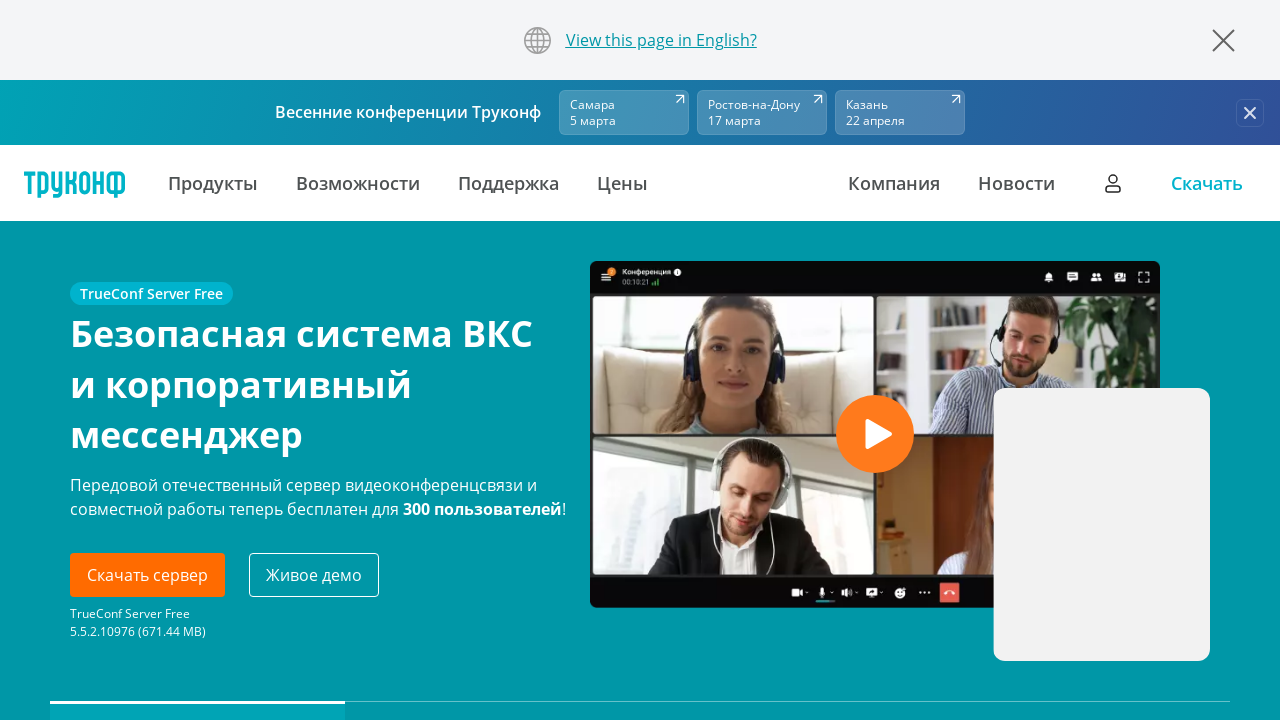

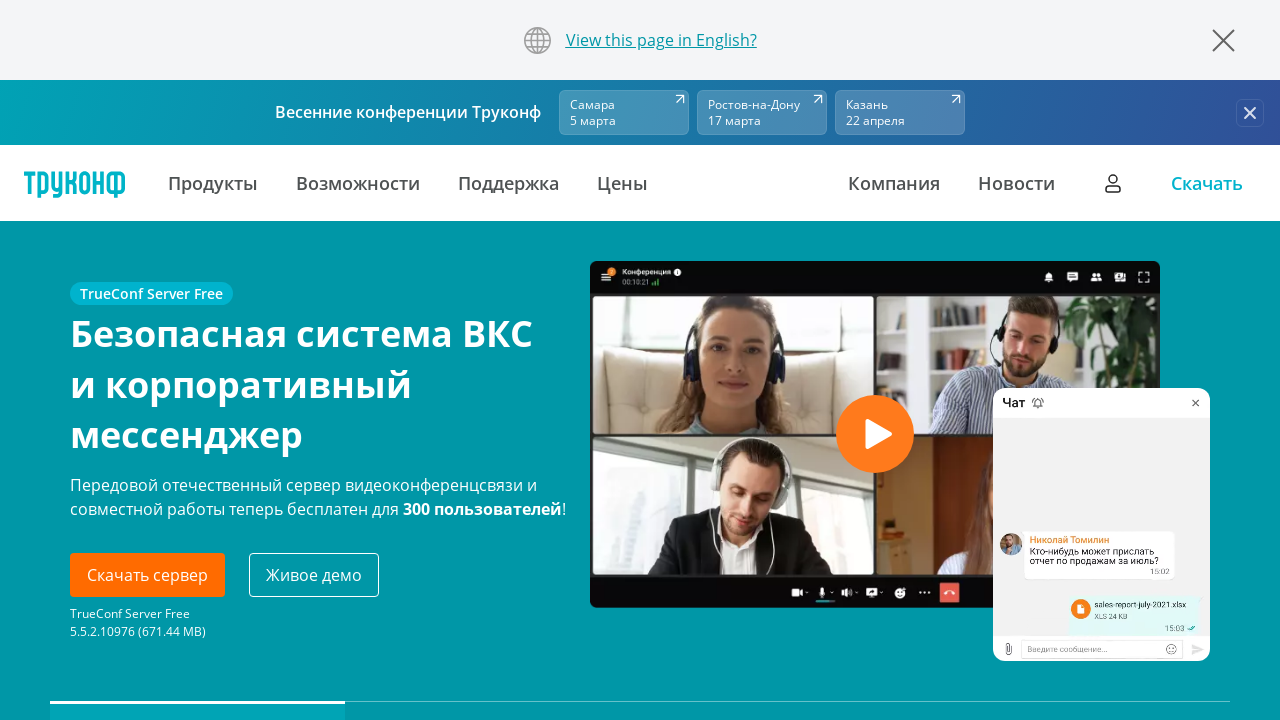